Tests checkbox functionality by toggling checkbox states based on their current selection status

Starting URL: https://the-internet.herokuapp.com/checkboxes

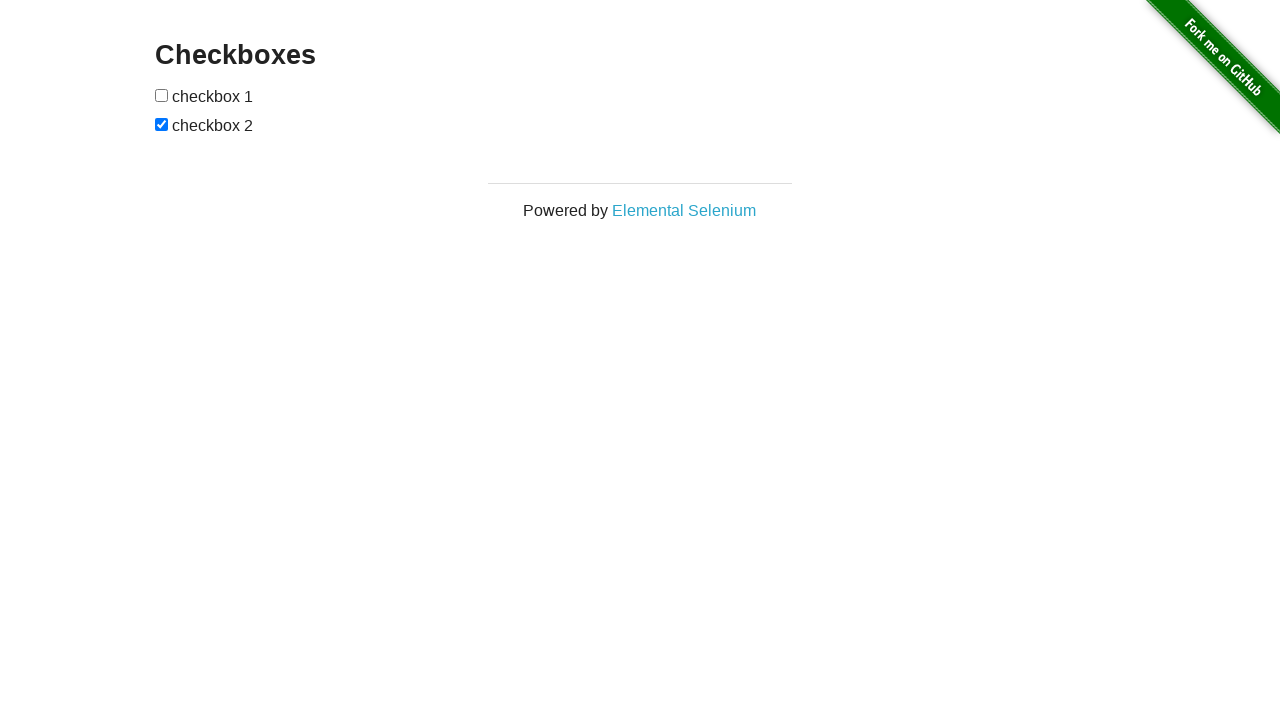

Located first checkbox element
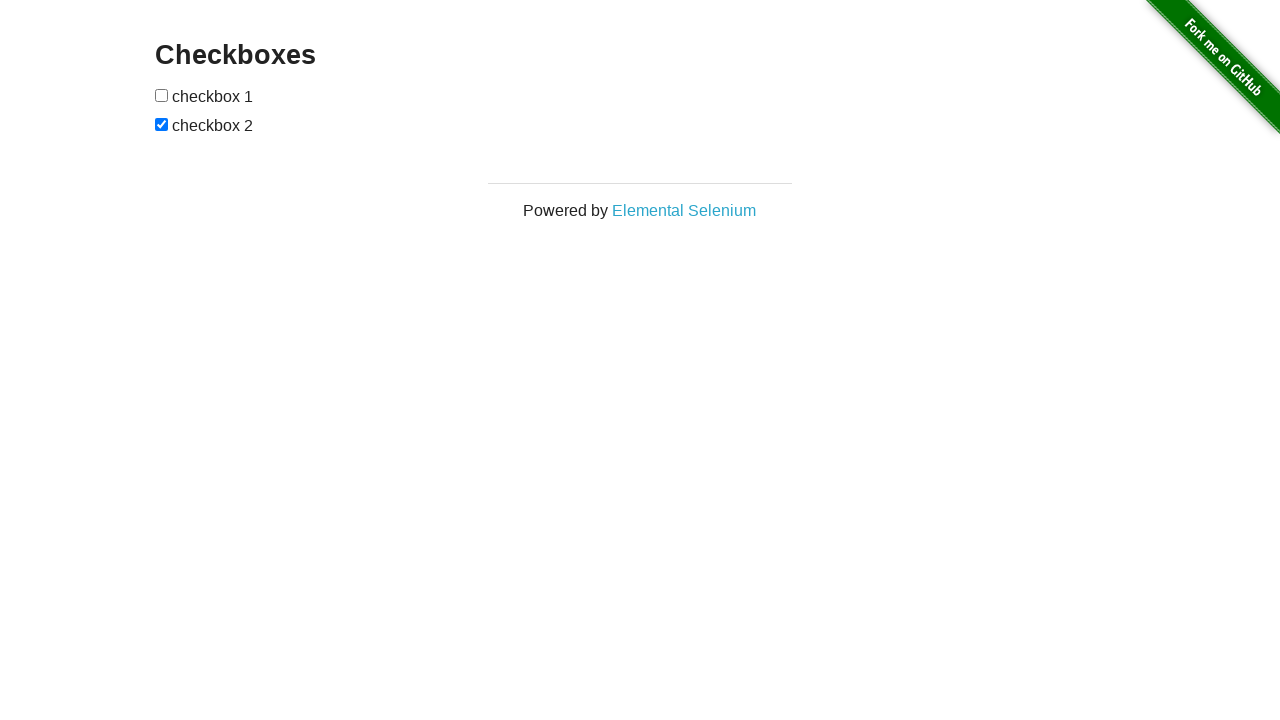

Located second checkbox element
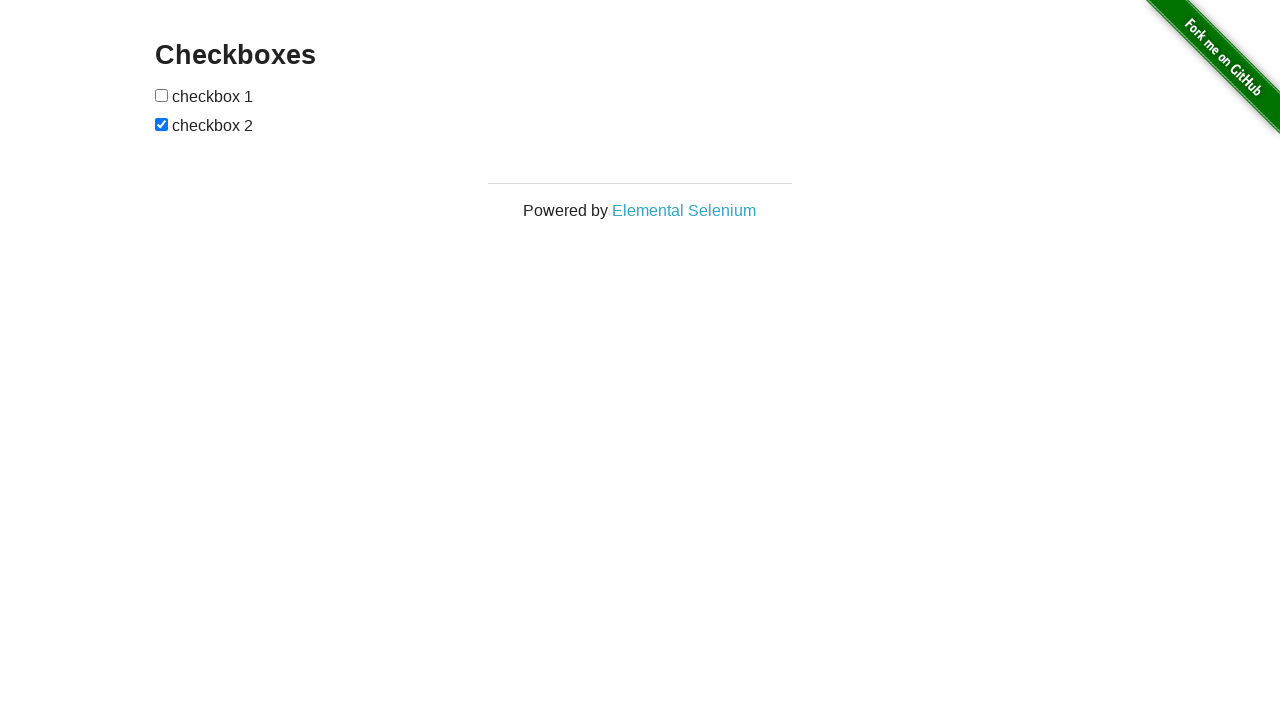

Checked first checkbox state - it is currently unchecked
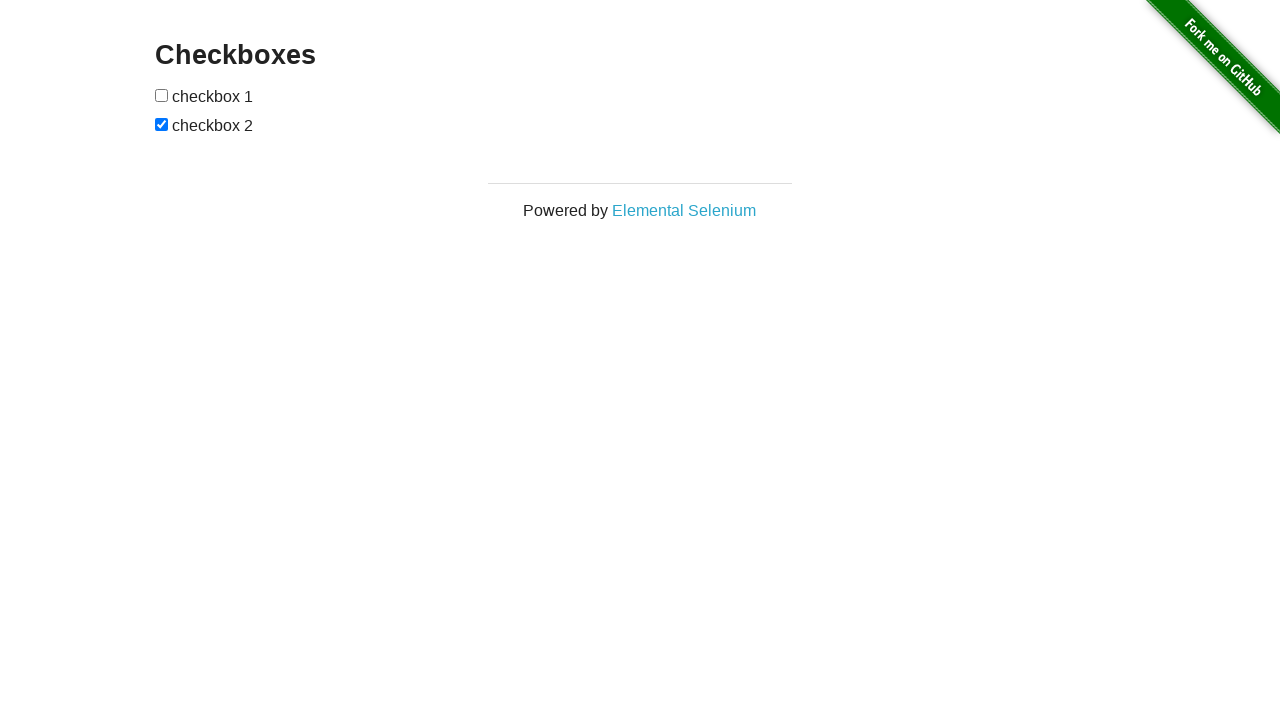

Clicked second checkbox to toggle it at (162, 124) on input[type='checkbox'] >> nth=1
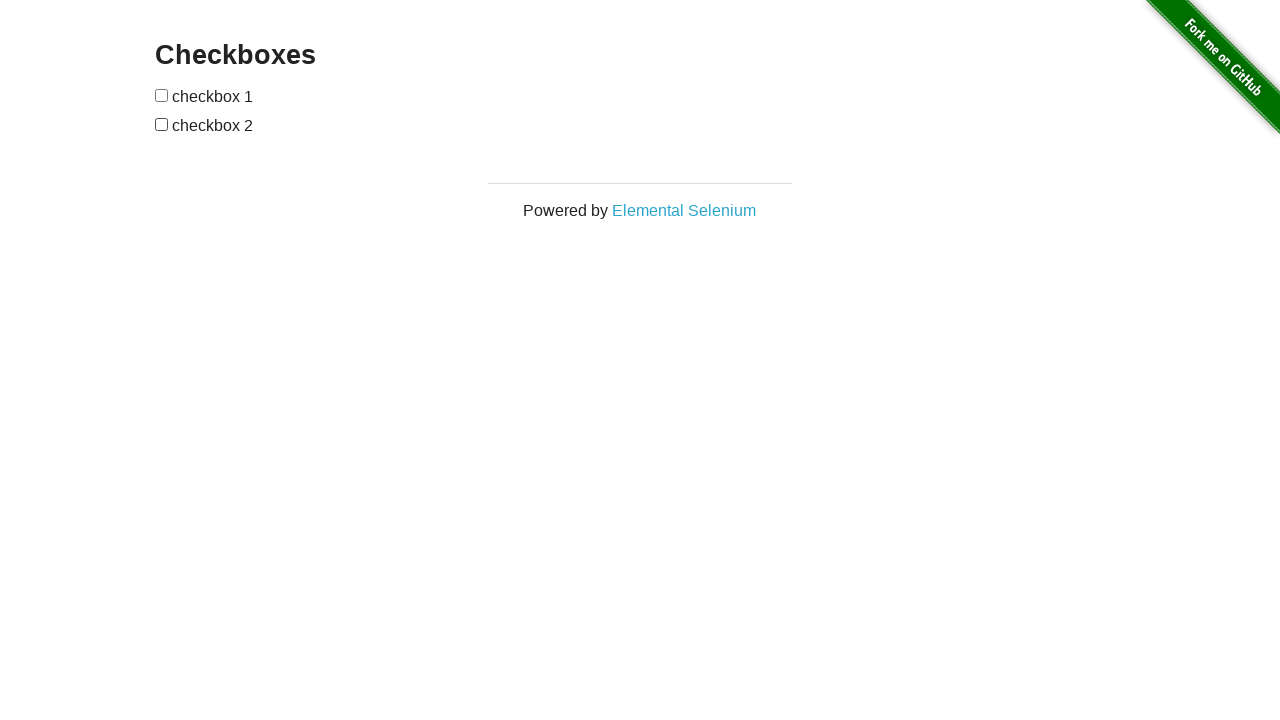

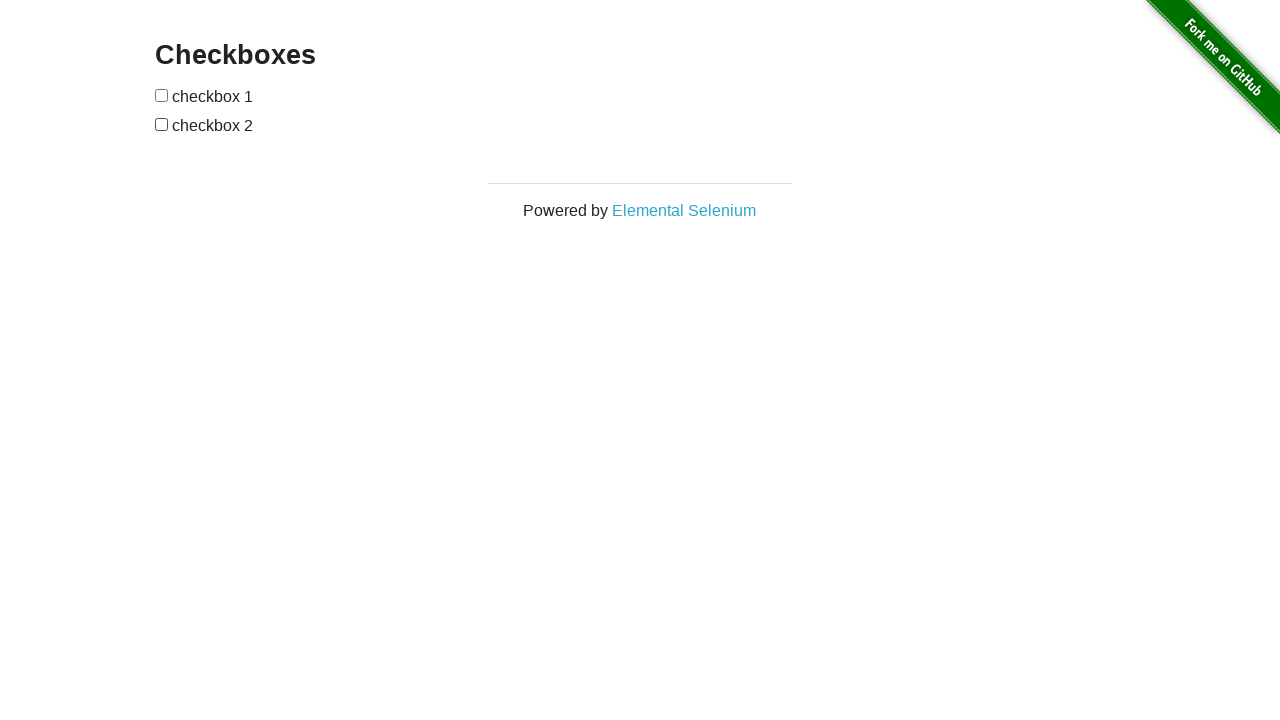